Tests link functionality on DemoQA links page by clicking the "Home" link to verify navigation

Starting URL: https://demoqa.com/links

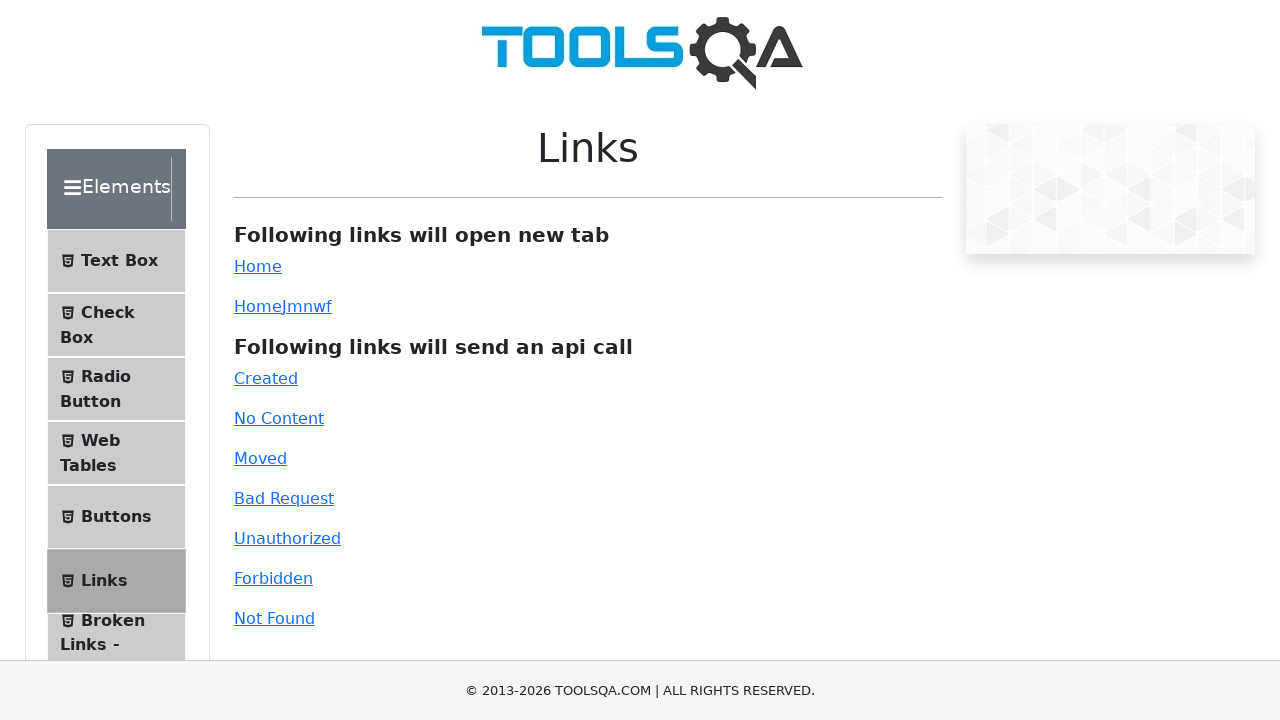

Clicked the 'Home' link on DemoQA links page at (258, 266) on a:text('Home')
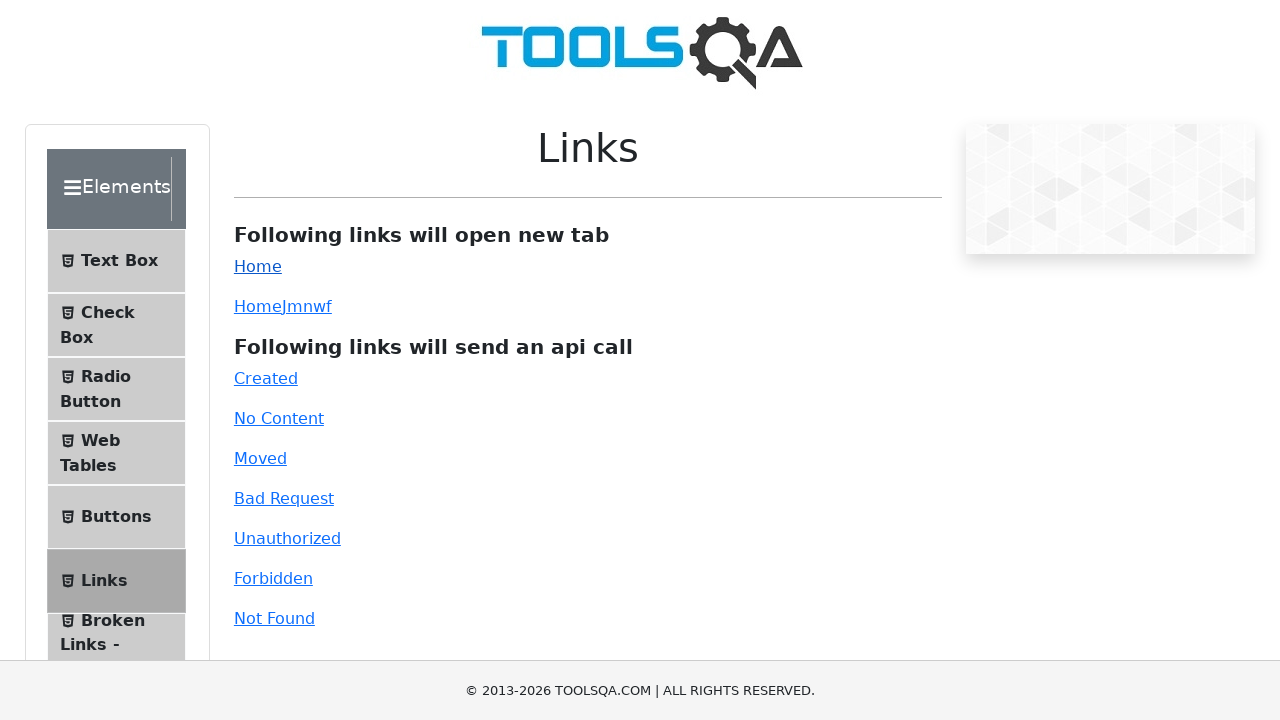

Navigation to Home page completed and page loaded
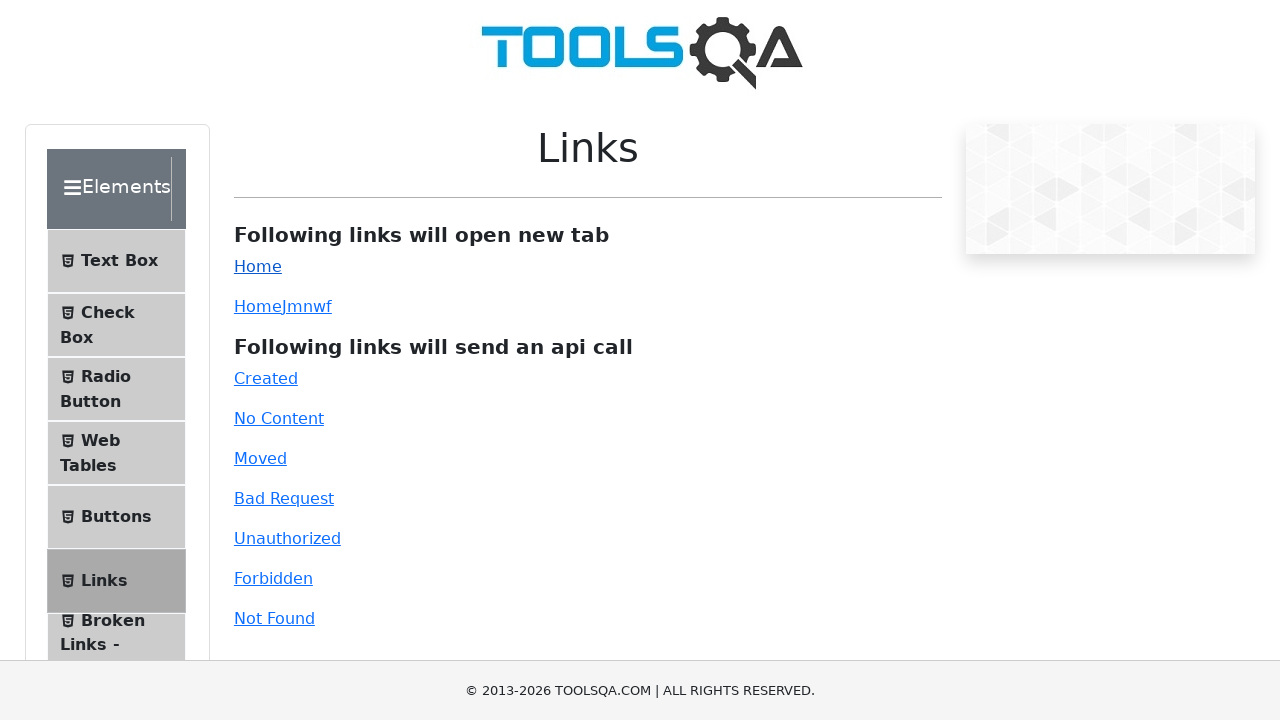

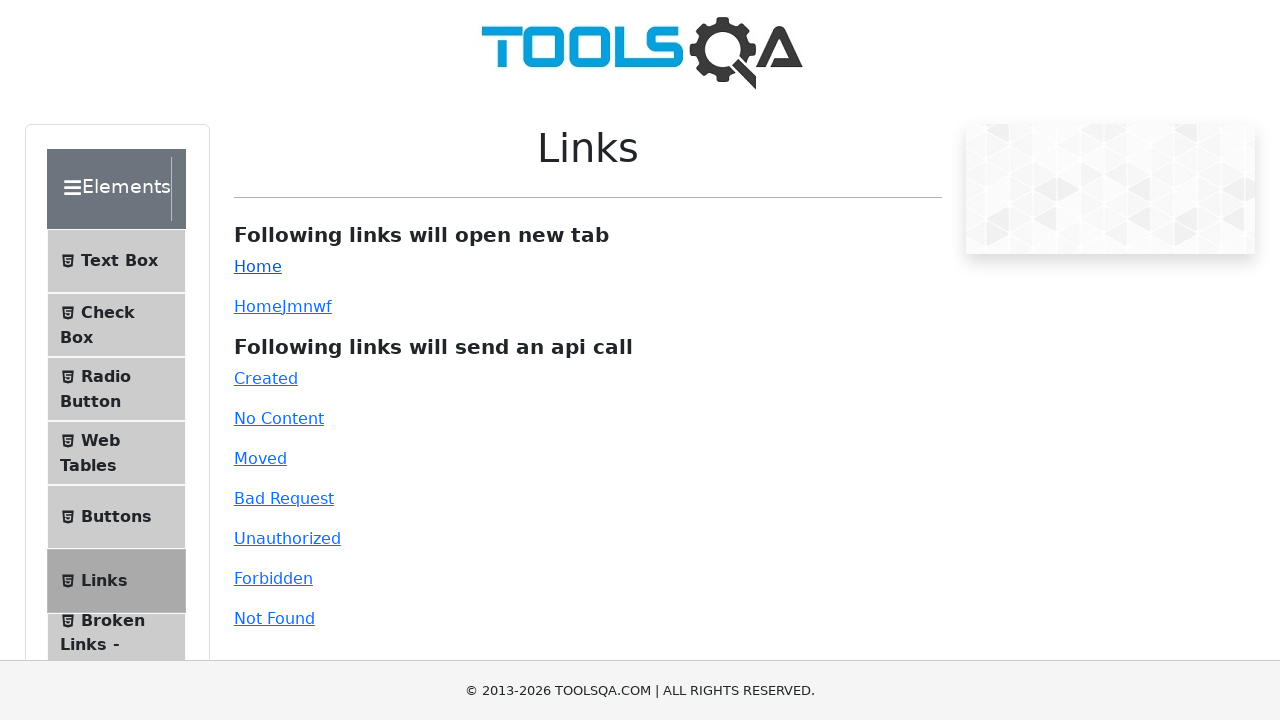